Tests scrolling to form elements and filling in name and date fields on a form page

Starting URL: https://formy-project.herokuapp.com/scroll

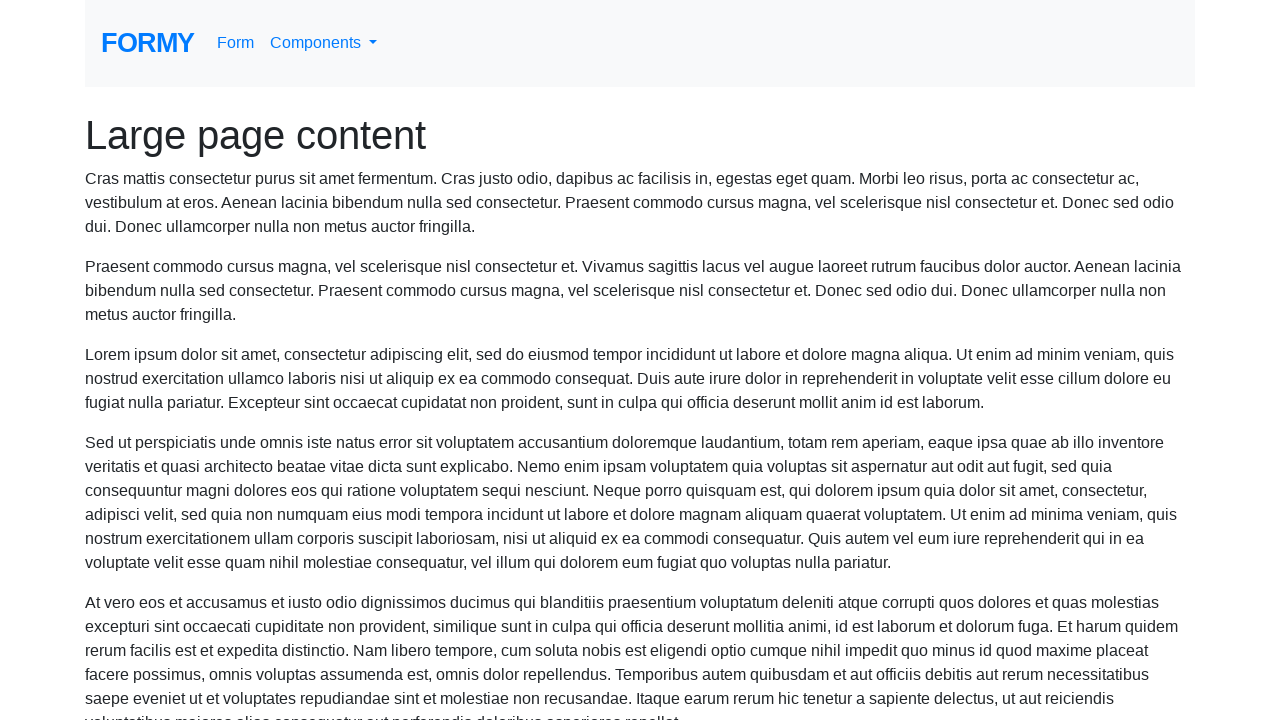

Located name field element
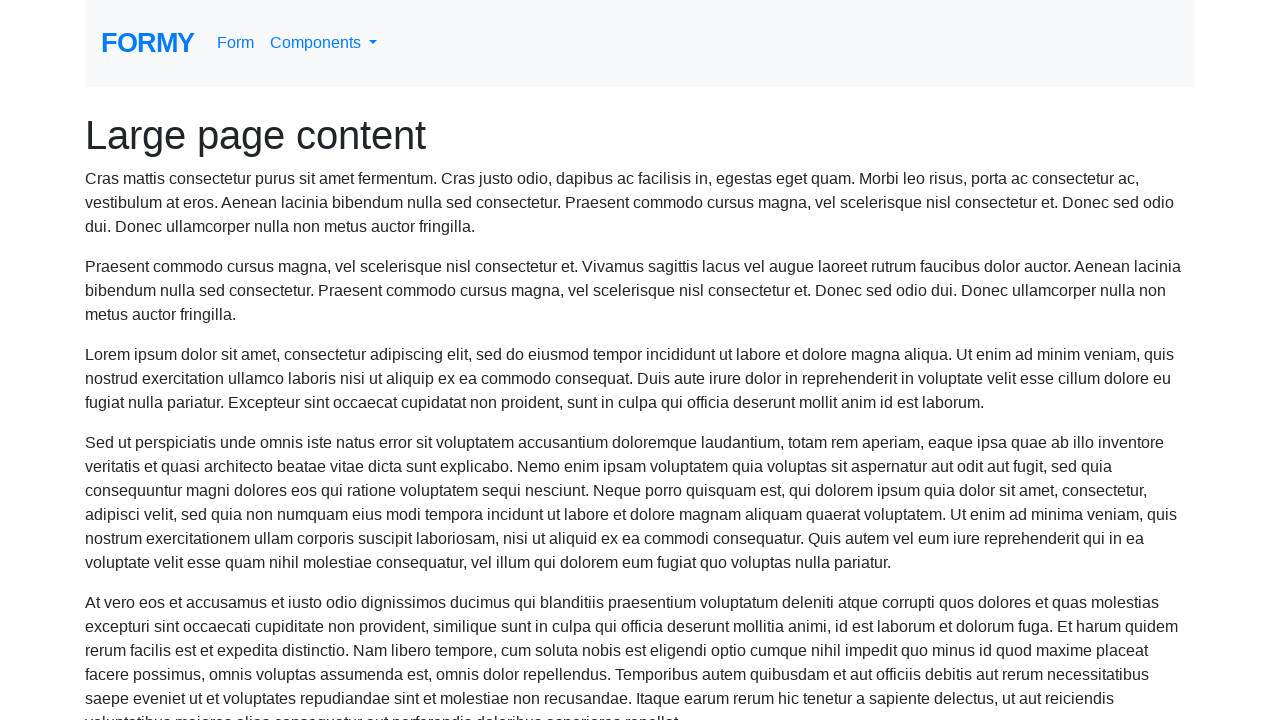

Scrolled to name field
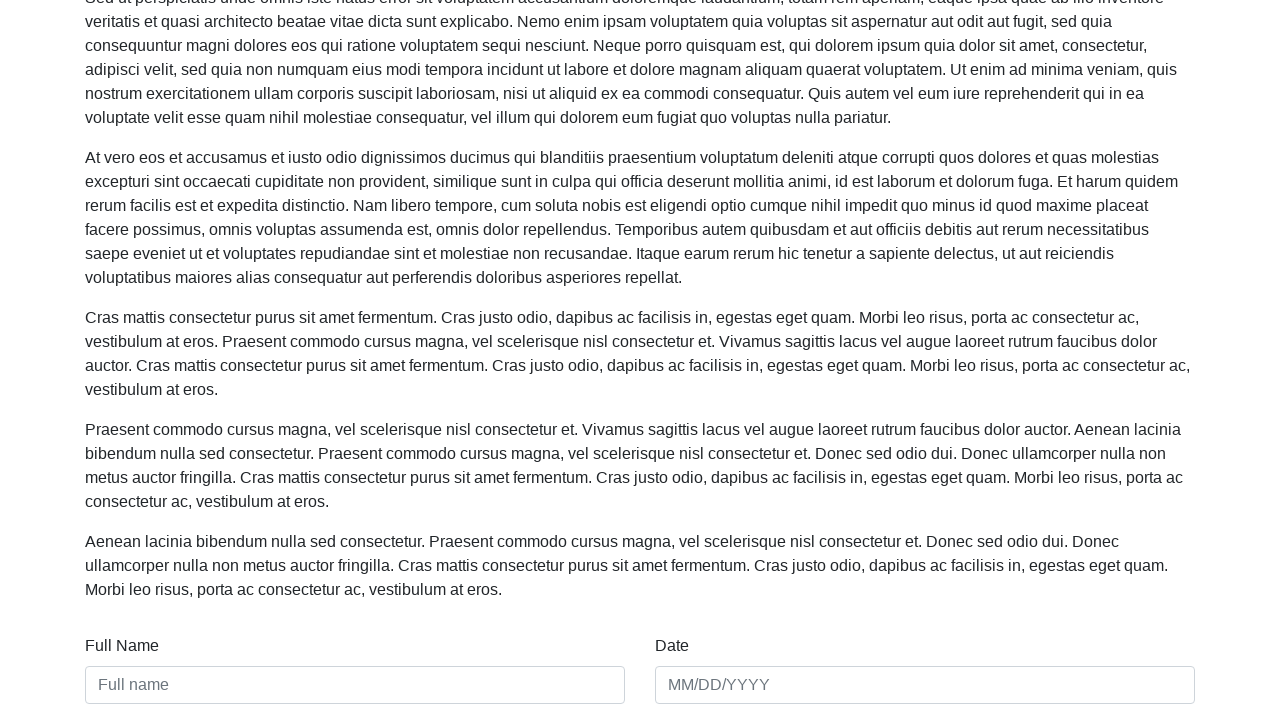

Filled name field with 'Dumbo' on #name
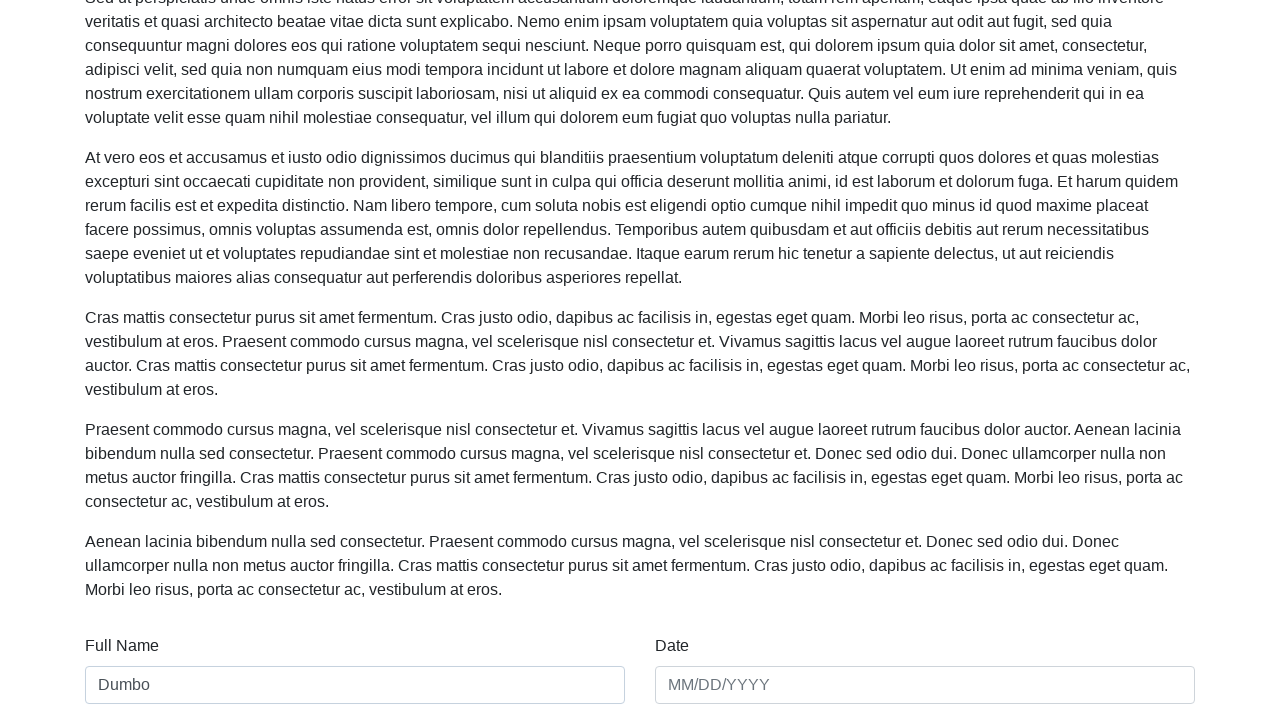

Filled date field with '03/29/21' on #date
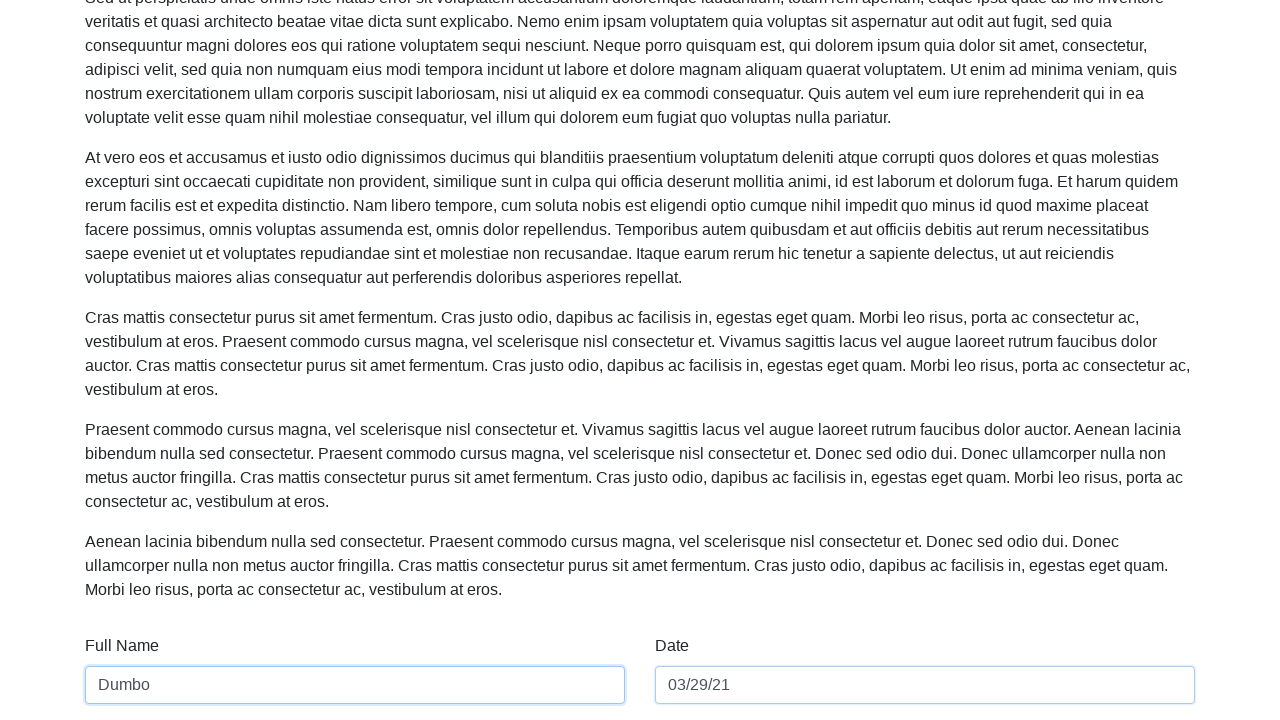

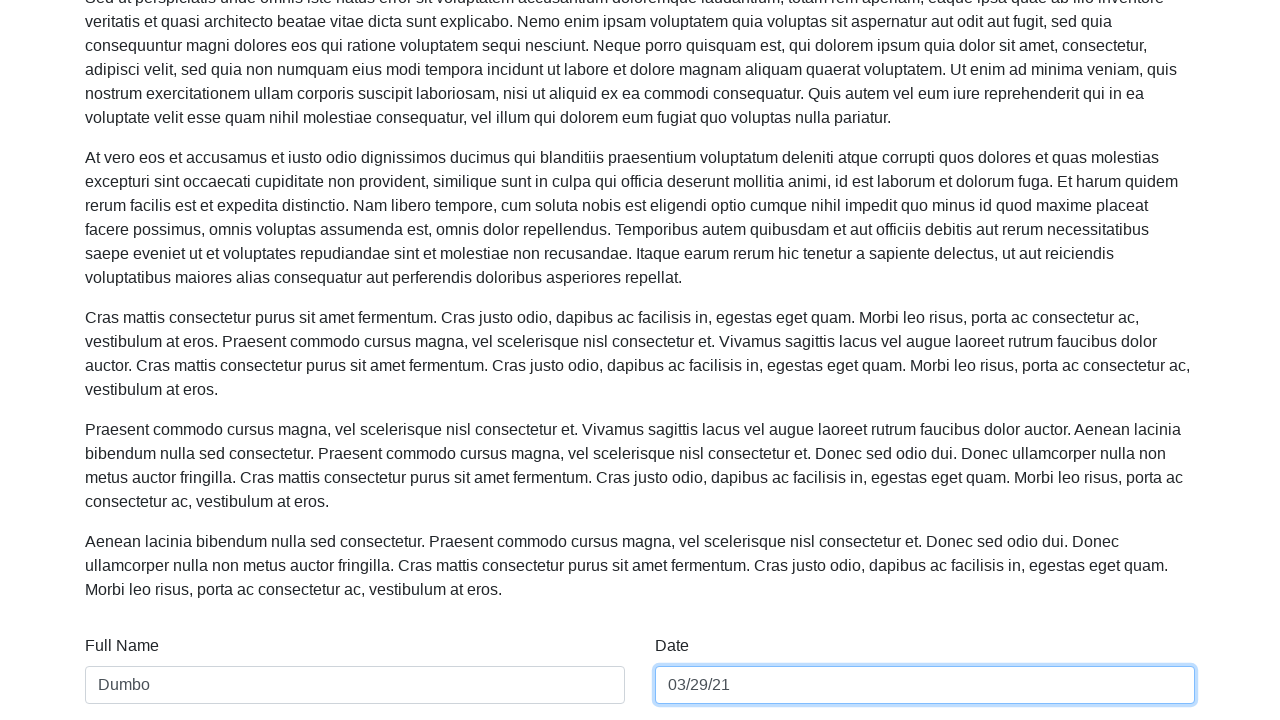